Tests page scrolling functionality by executing various scroll commands to navigate through a webpage

Starting URL: https://www.tmall.com/

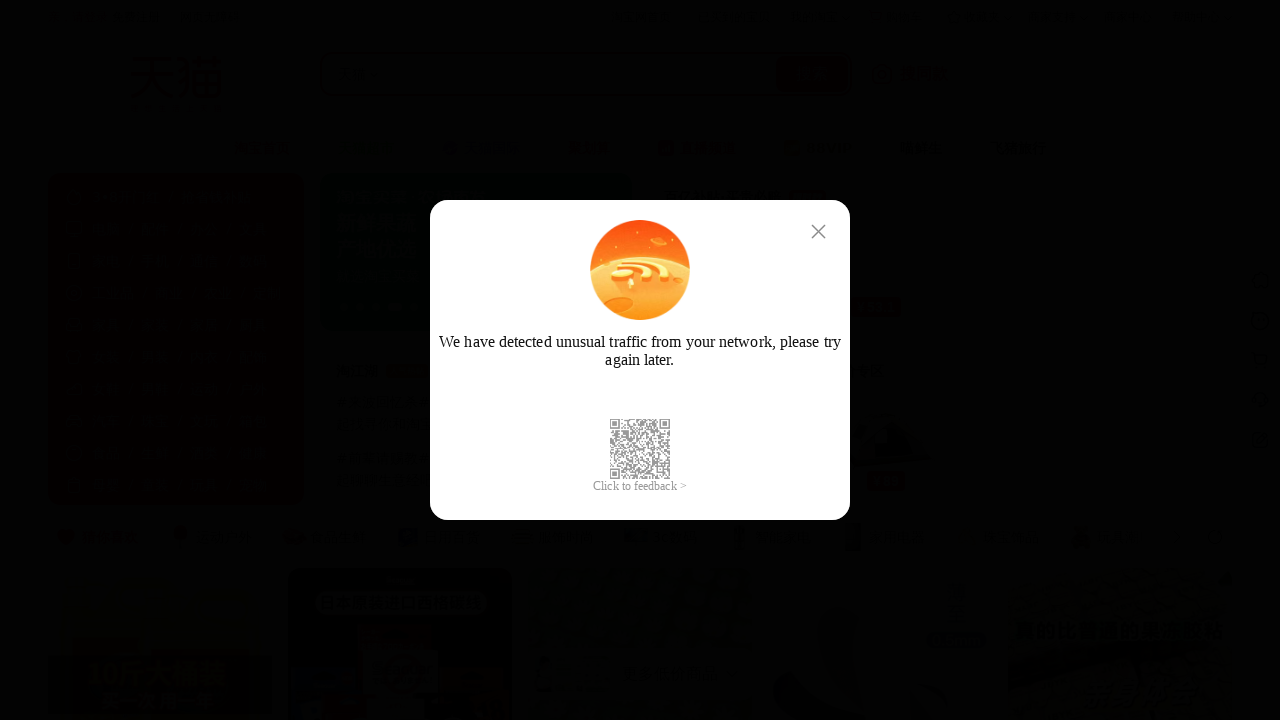

Scrolled to bottom of the page
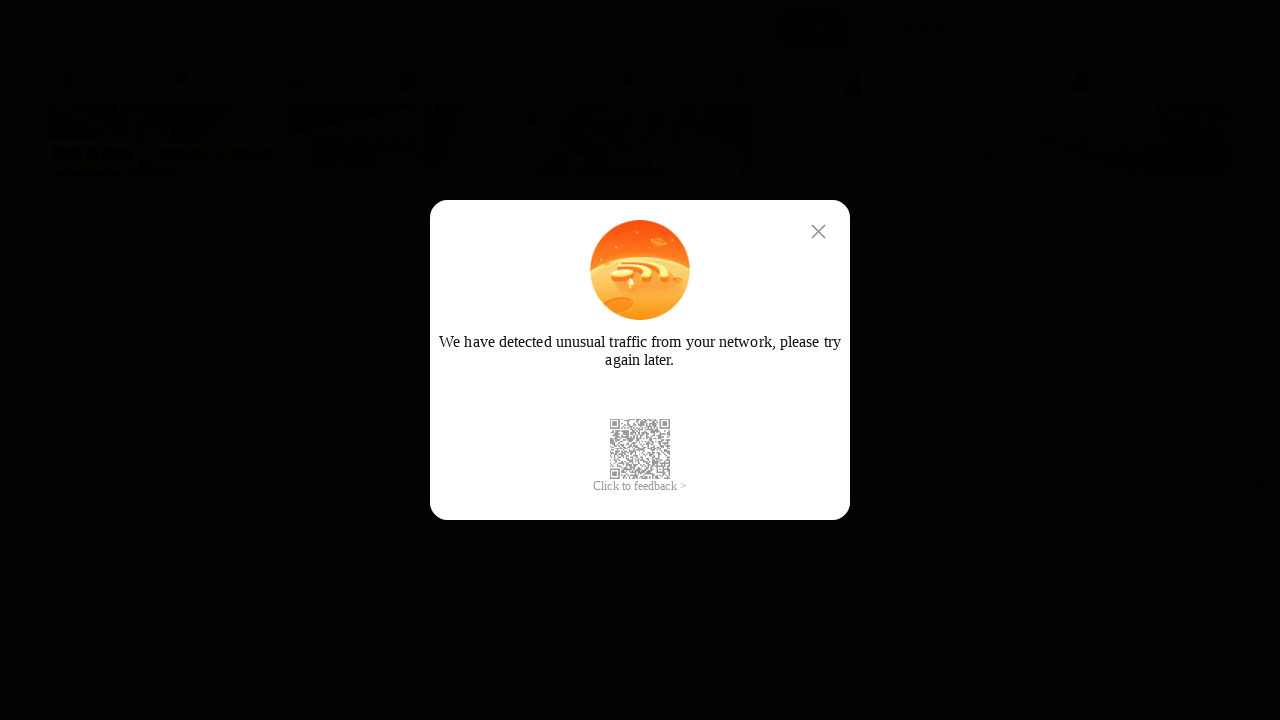

Scrolled to height+400 from top
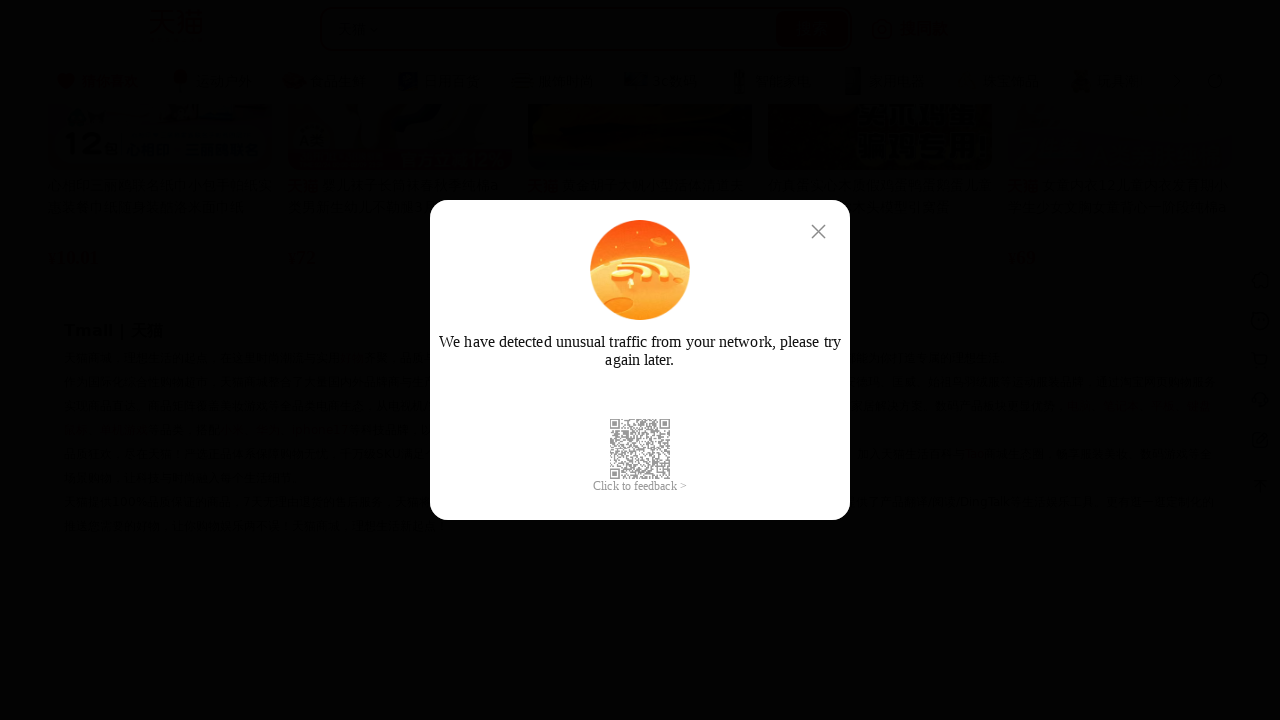

Scrolled to middle of the page
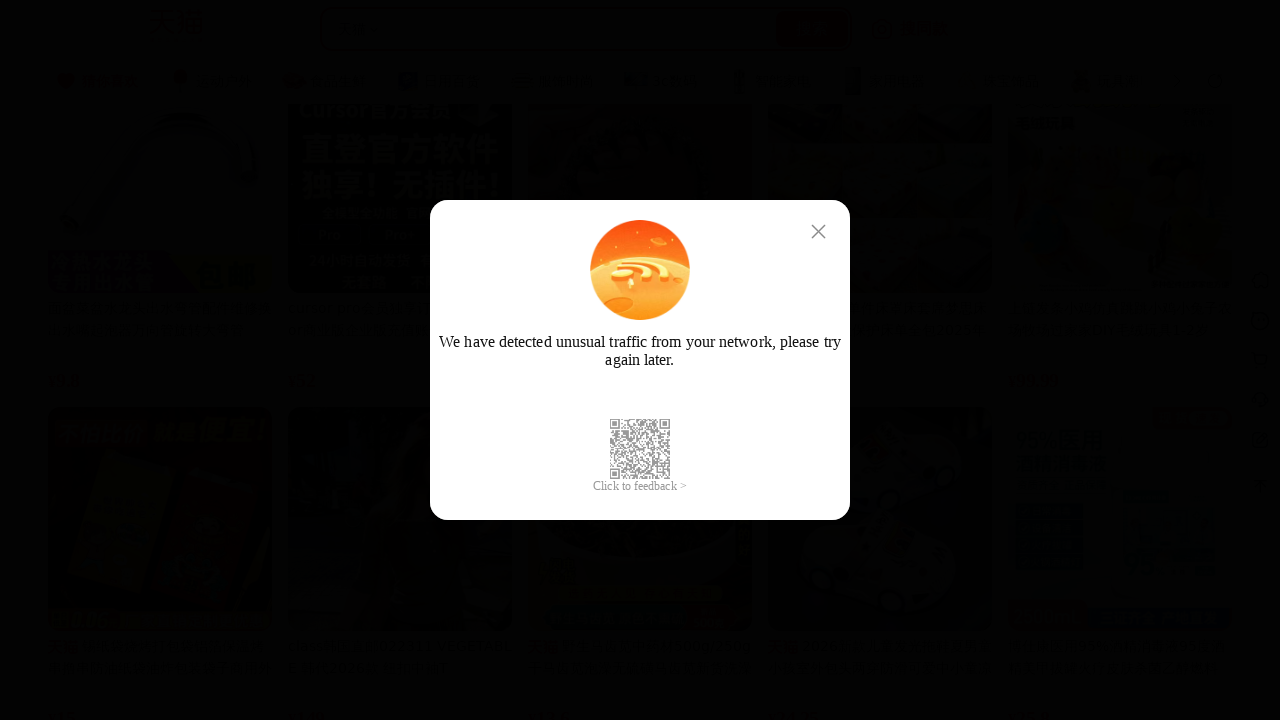

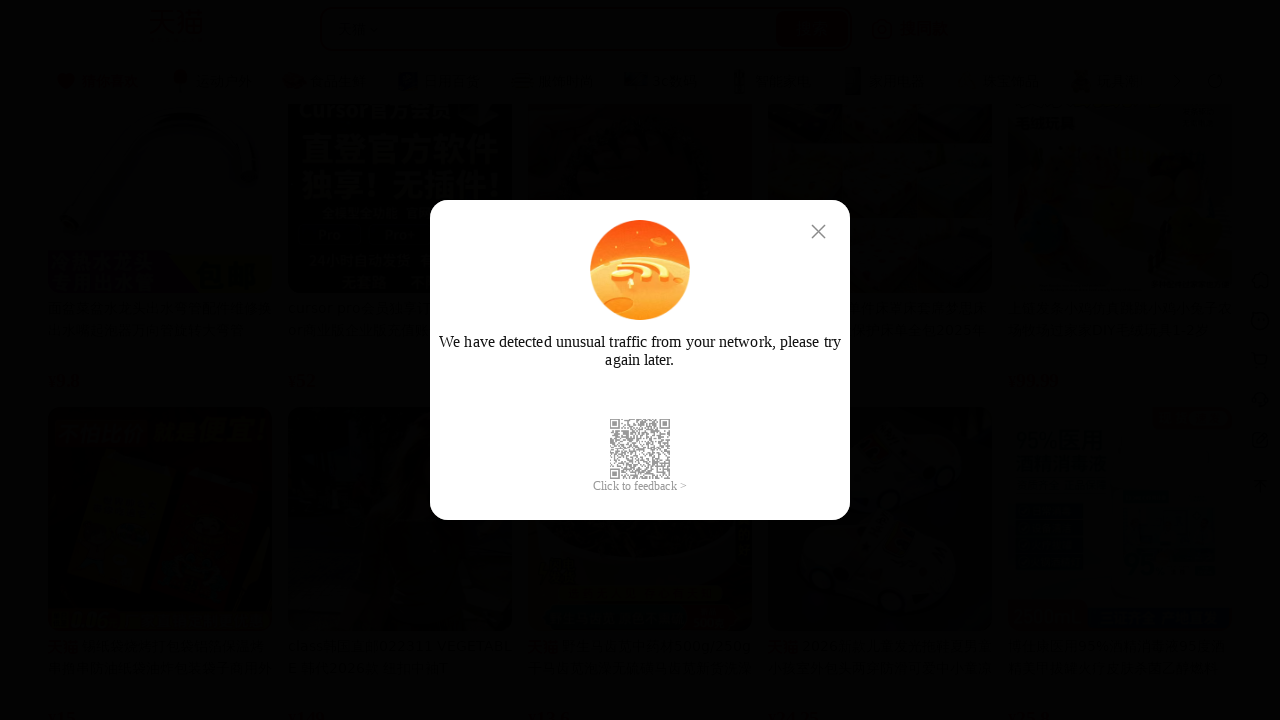